Tests checkbox selection functionality by clicking individual checkboxes and selecting multiple checkboxes including the last two and first two checkboxes on the page

Starting URL: https://testautomationpractice.blogspot.com/

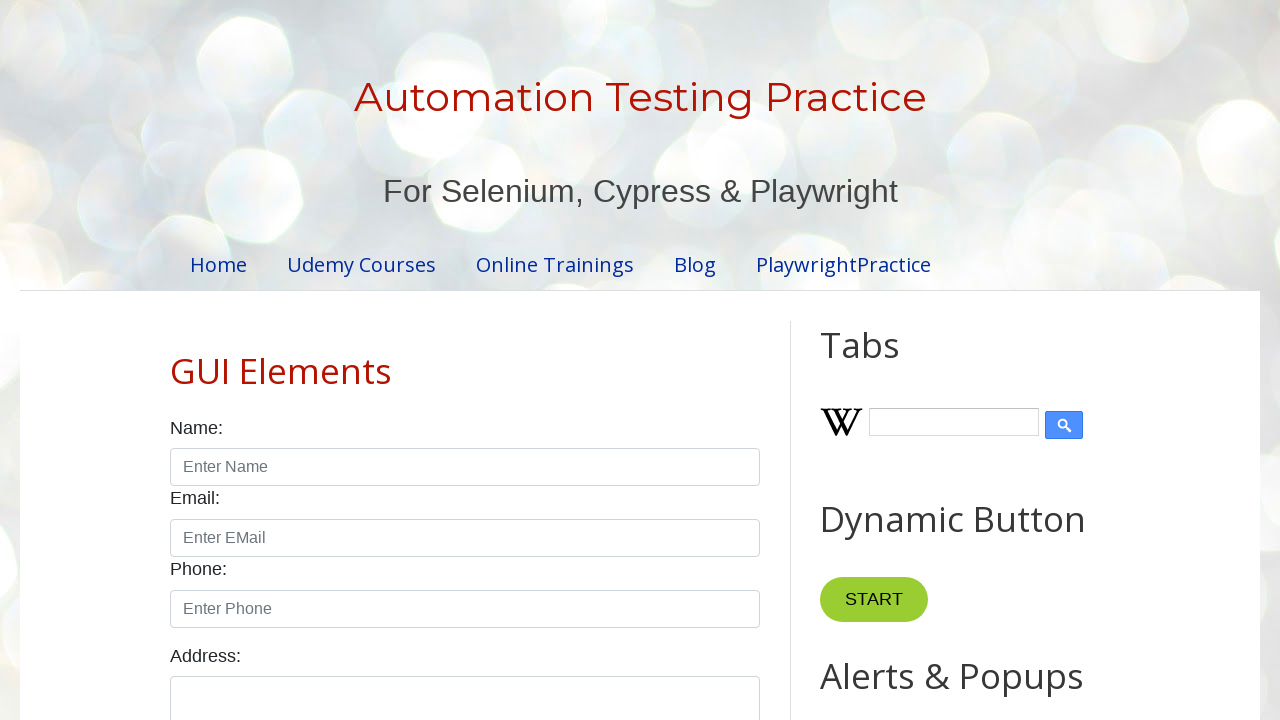

Clicked the Monday checkbox at (272, 360) on xpath=//input[@id='monday']
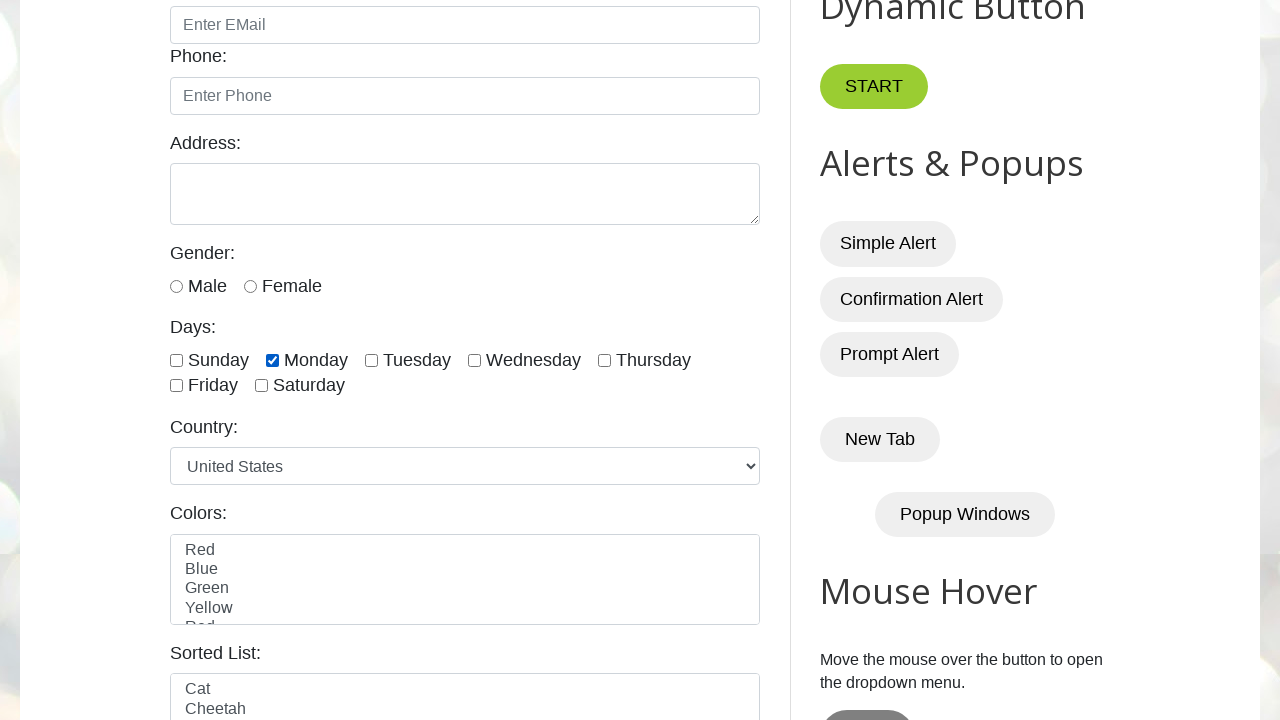

Retrieved all day checkboxes from the page
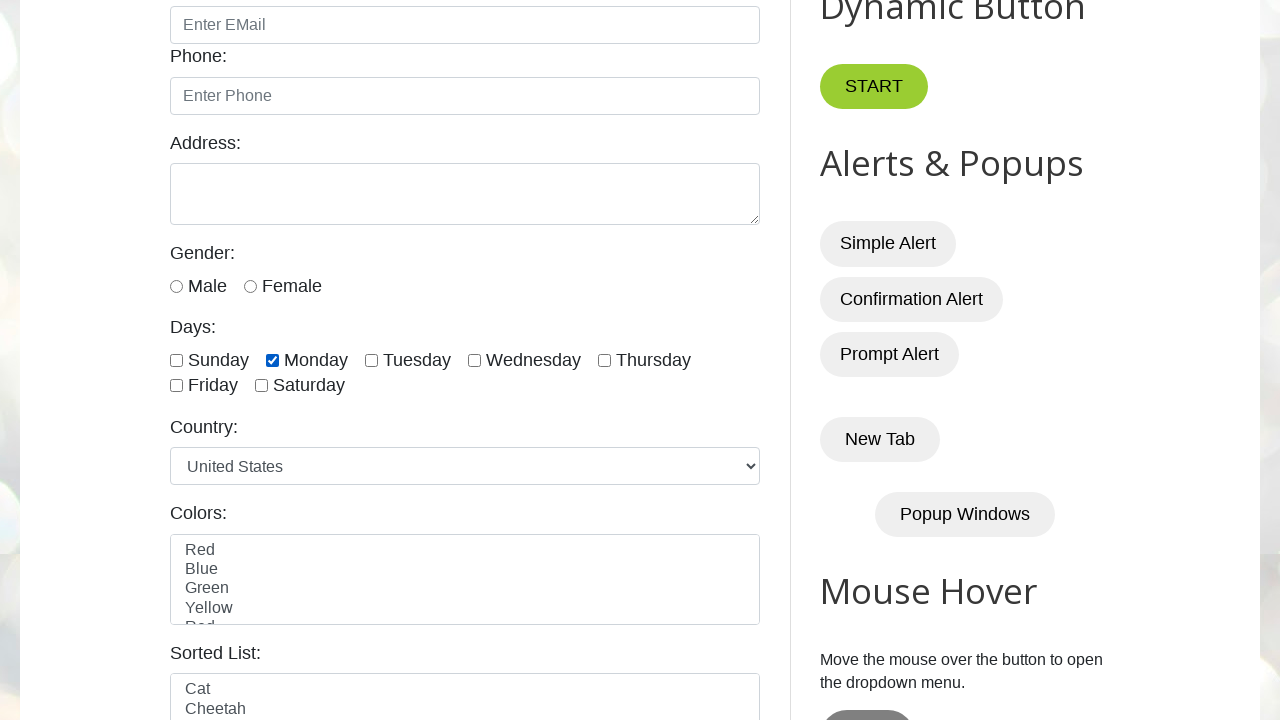

Found 7 day checkboxes total
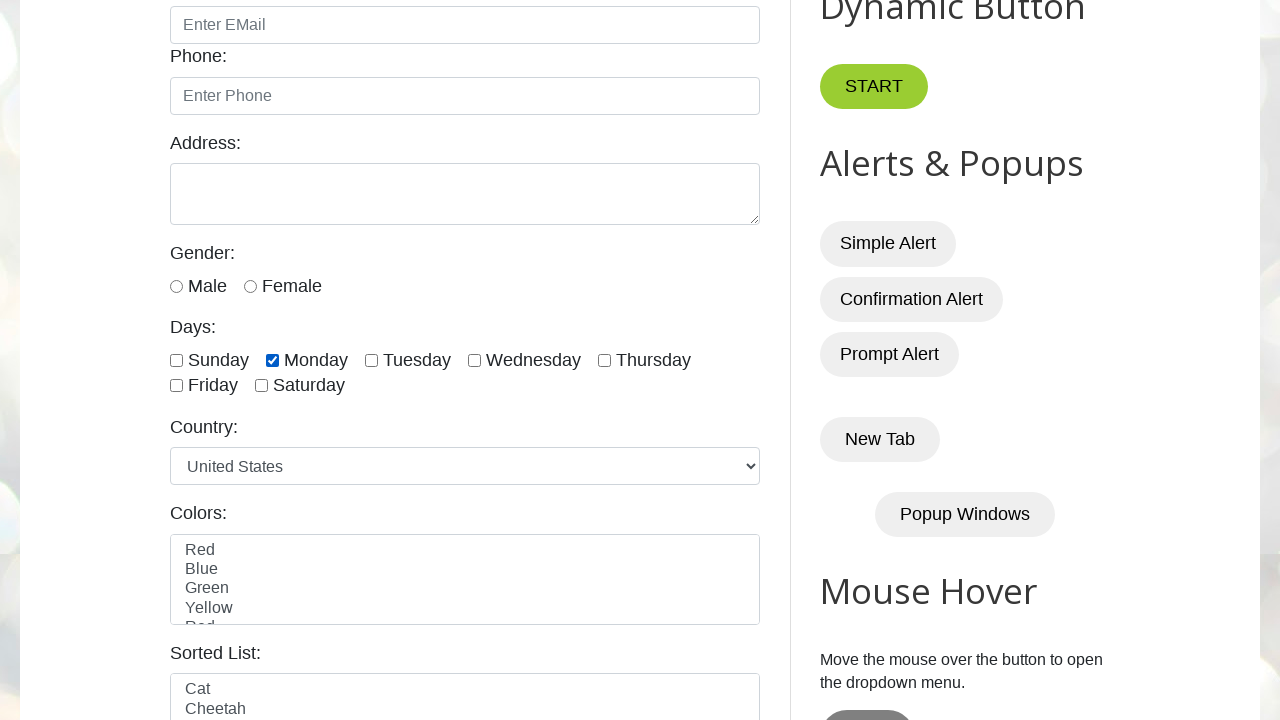

Clicked the last two checkboxes (checkbox 6 of 7) at (176, 386) on xpath=//input[@type='checkbox' and contains(@id,'day')] >> nth=5
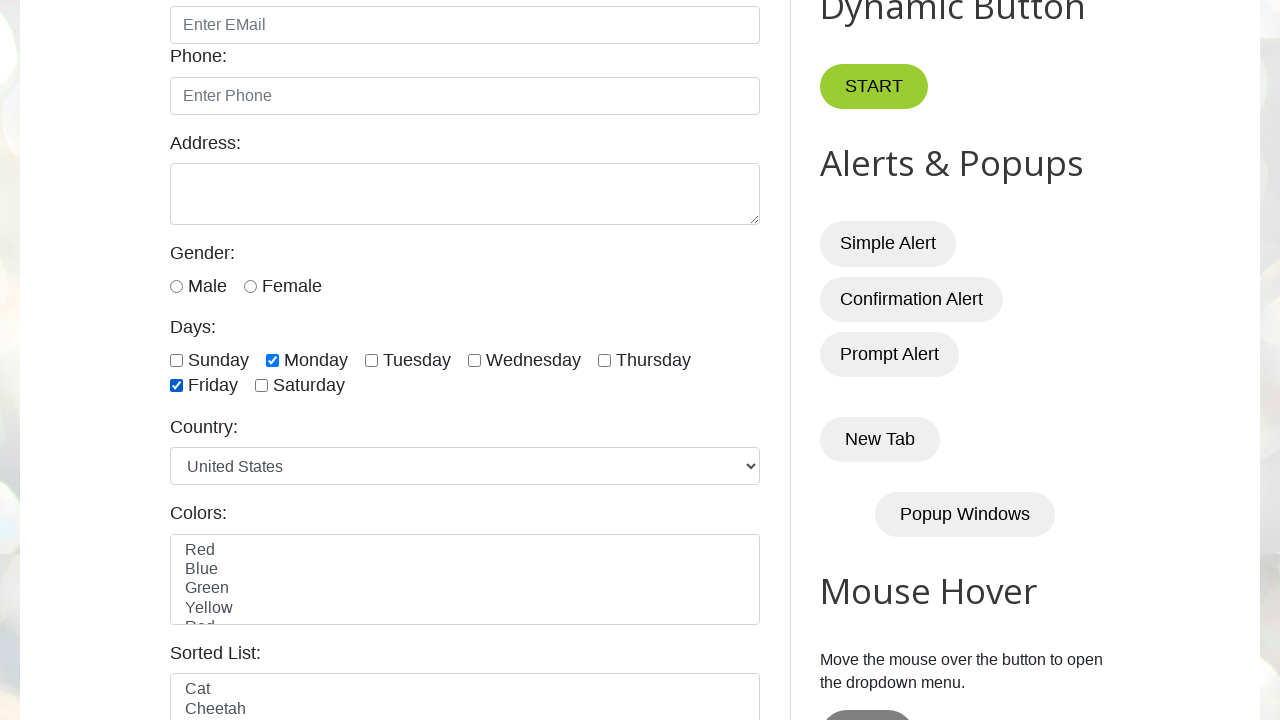

Clicked the last two checkboxes (checkbox 7 of 7) at (262, 386) on xpath=//input[@type='checkbox' and contains(@id,'day')] >> nth=6
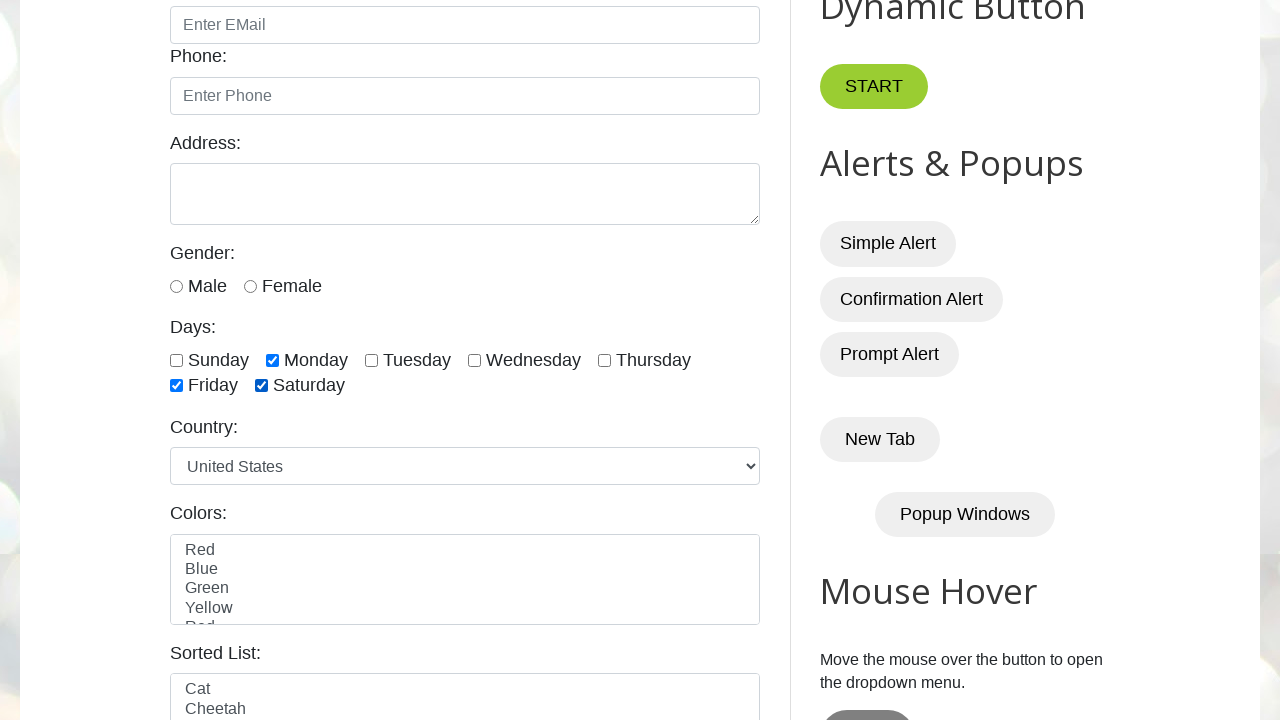

Clicked the first two checkboxes (checkbox 1 of 7) at (176, 360) on xpath=//input[@type='checkbox' and contains(@id,'day')] >> nth=0
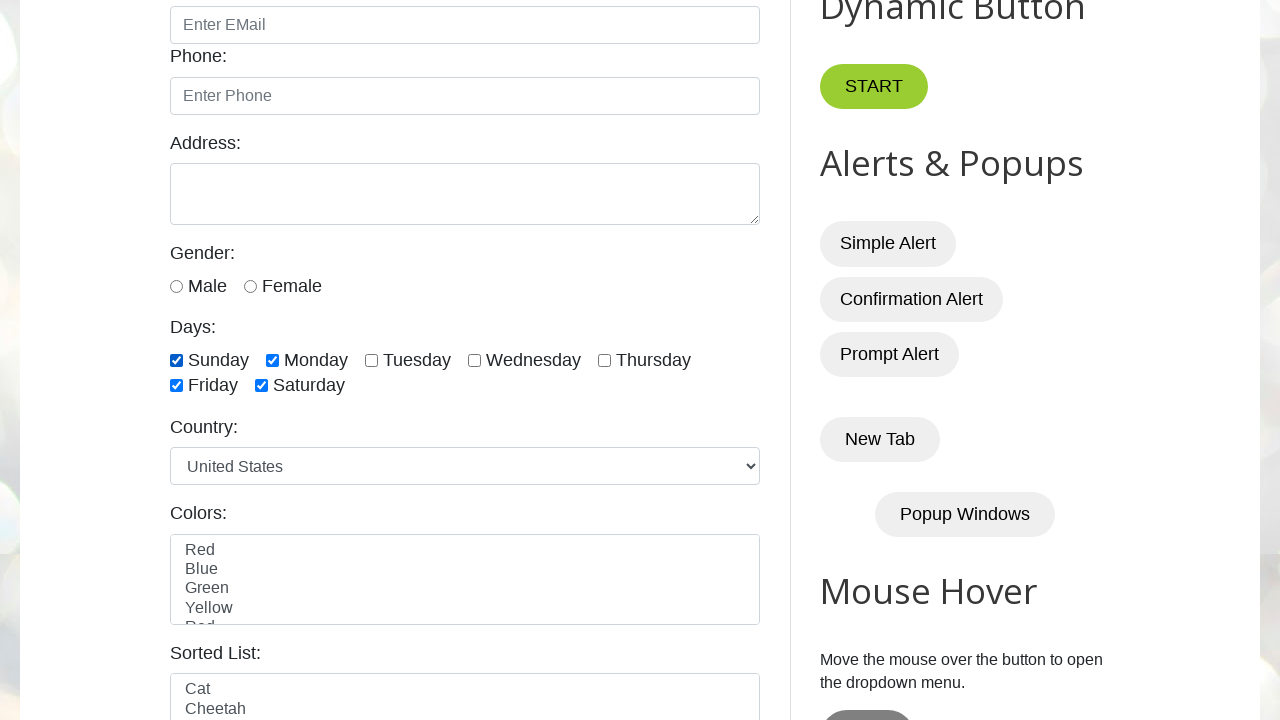

Clicked the first two checkboxes (checkbox 2 of 7) at (272, 360) on xpath=//input[@type='checkbox' and contains(@id,'day')] >> nth=1
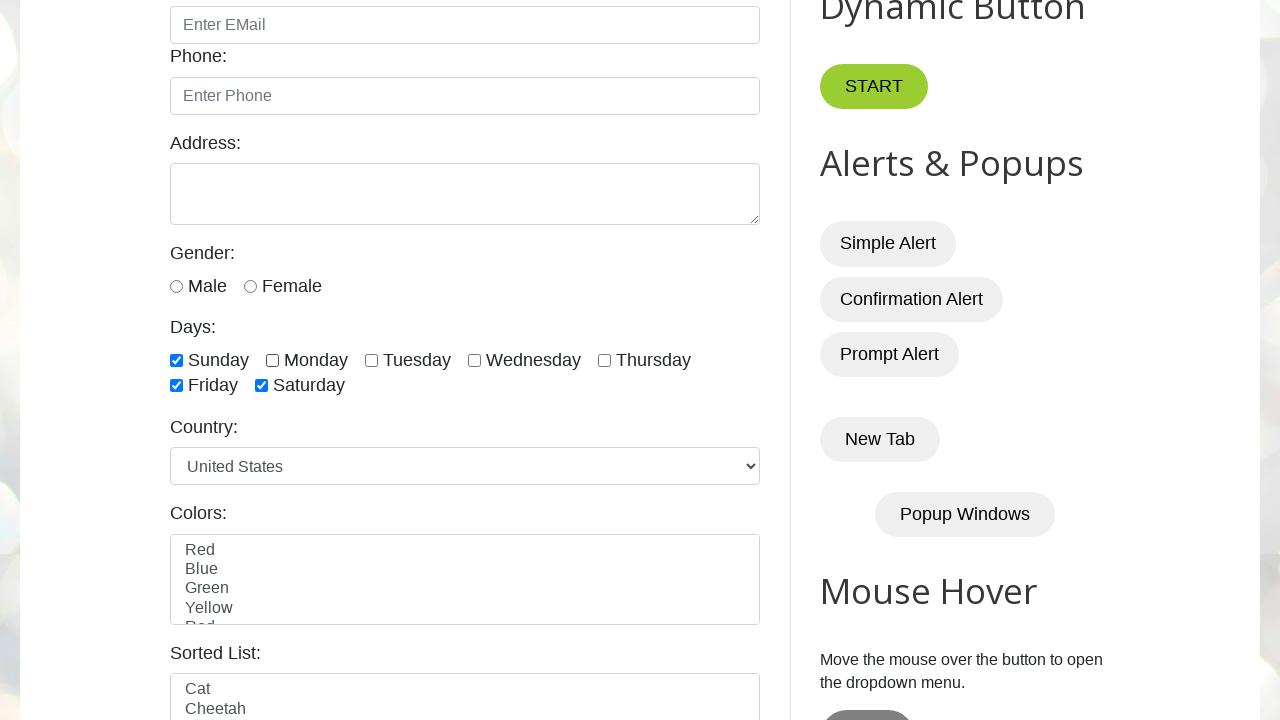

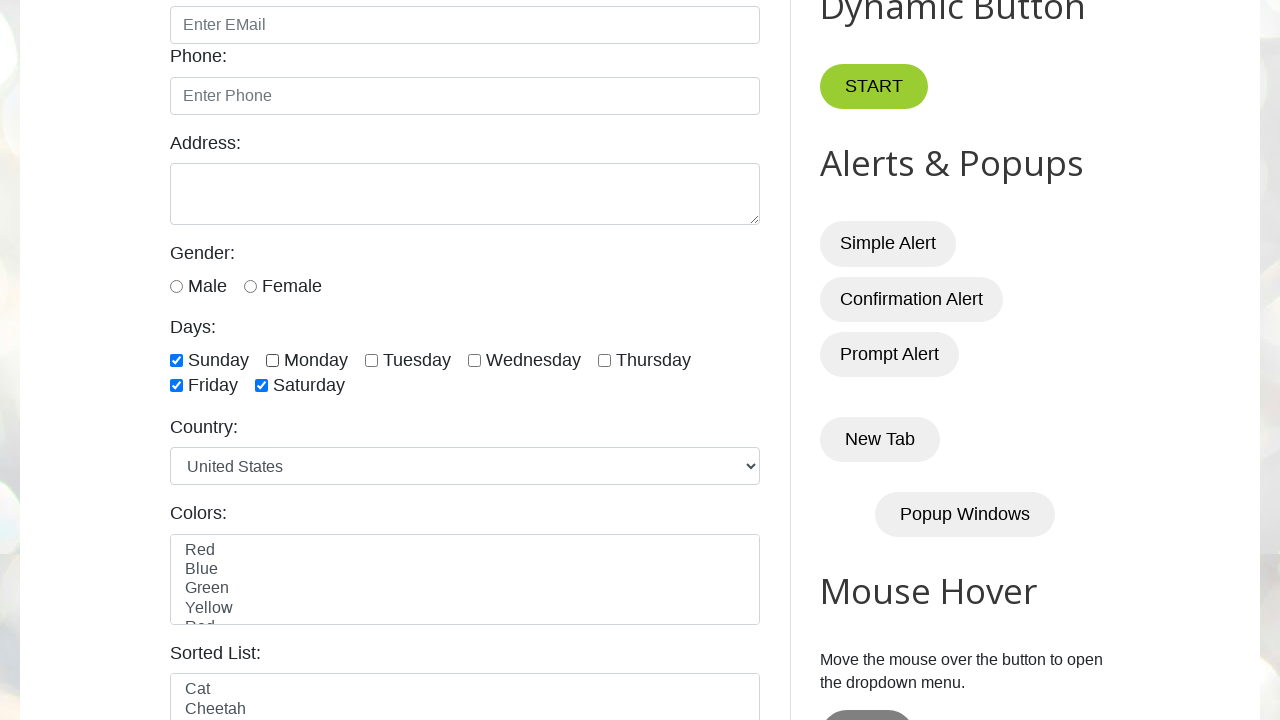